Tests JavaScript Confirm dialog by clicking the confirm button, accepting it, and verifying the result message shows "You clicked: Ok".

Starting URL: https://the-internet.herokuapp.com/javascript_alerts

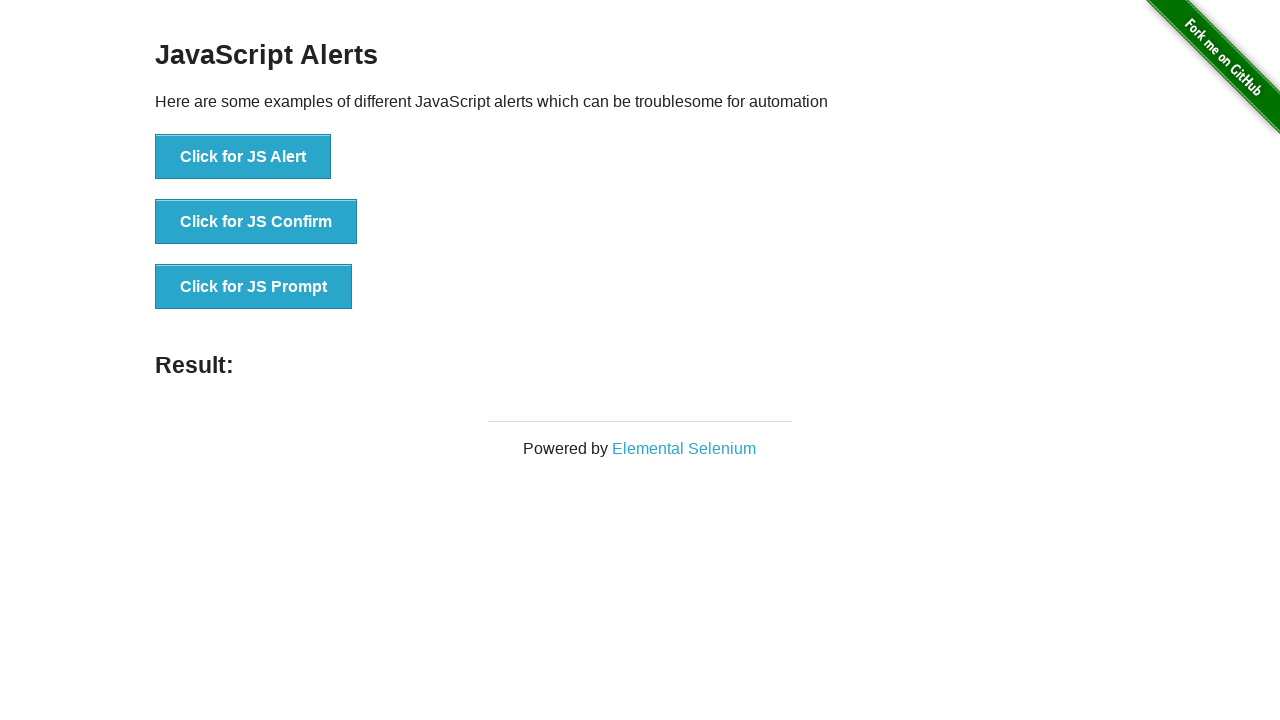

Navigated to JavaScript alerts test page
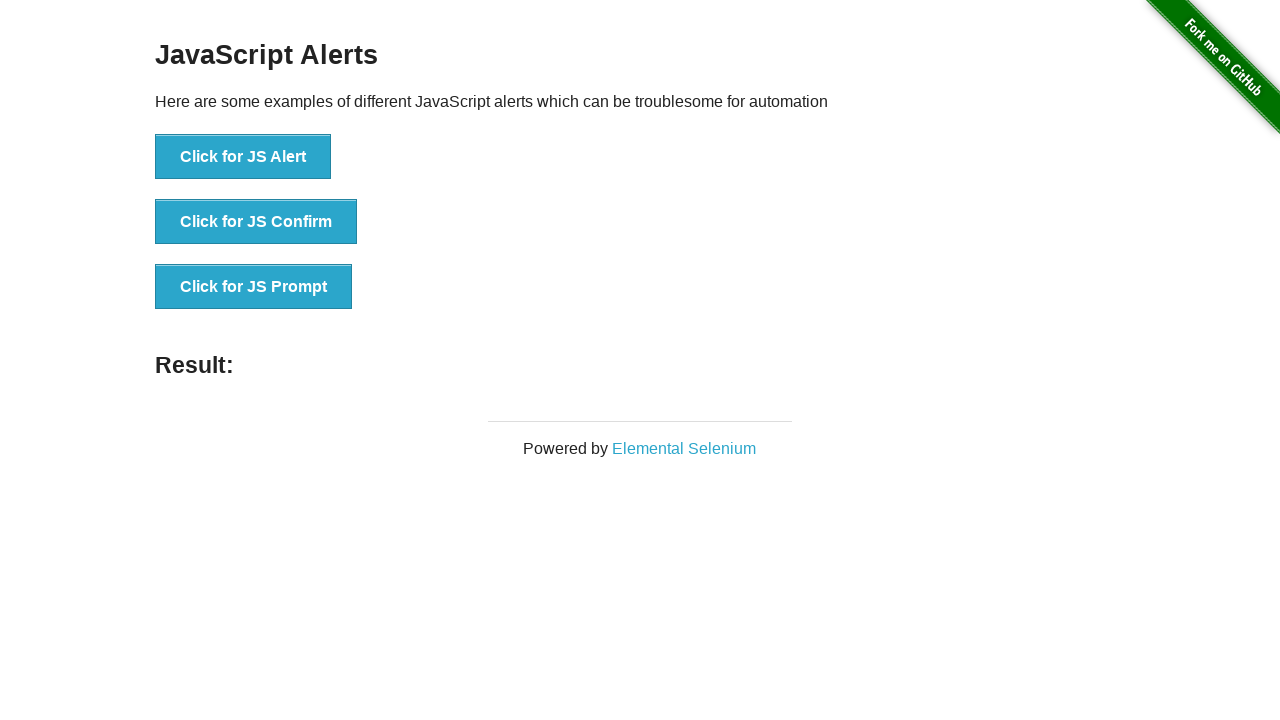

Set up dialog handler to accept confirmation
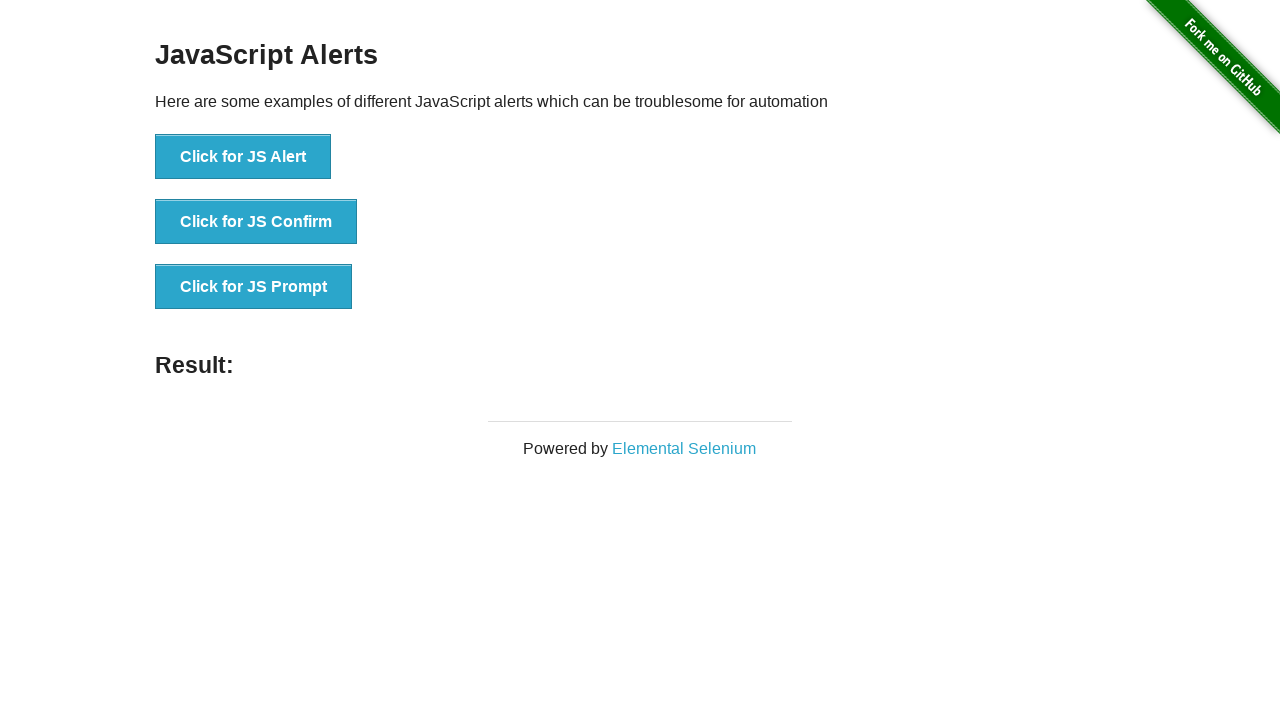

Clicked the JS Confirm button at (256, 222) on button[onclick*='jsConfirm']
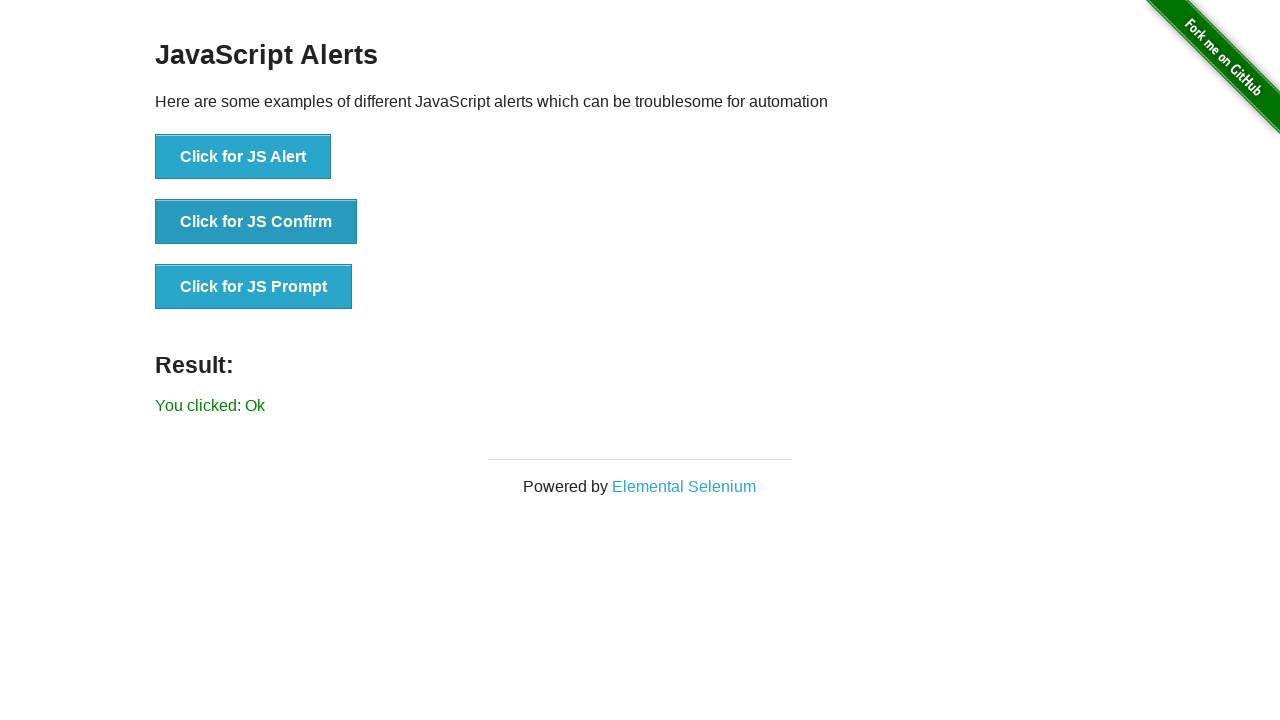

Result message element loaded
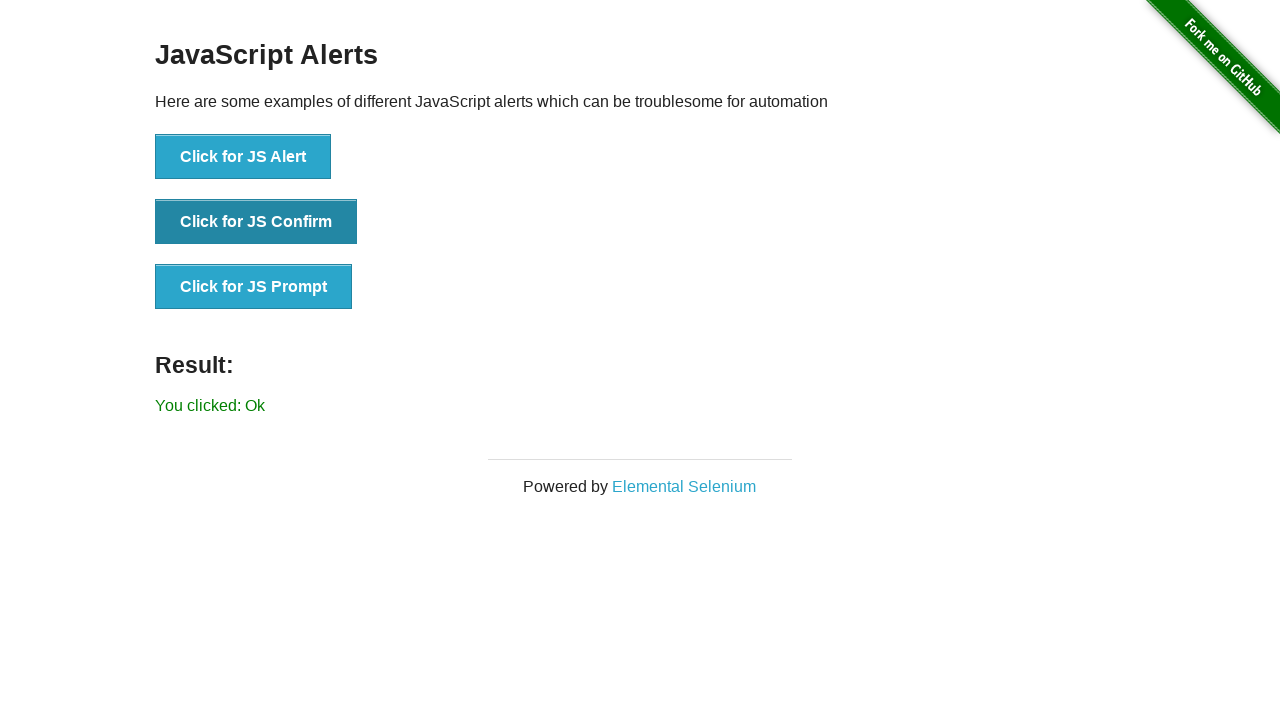

Retrieved result message text
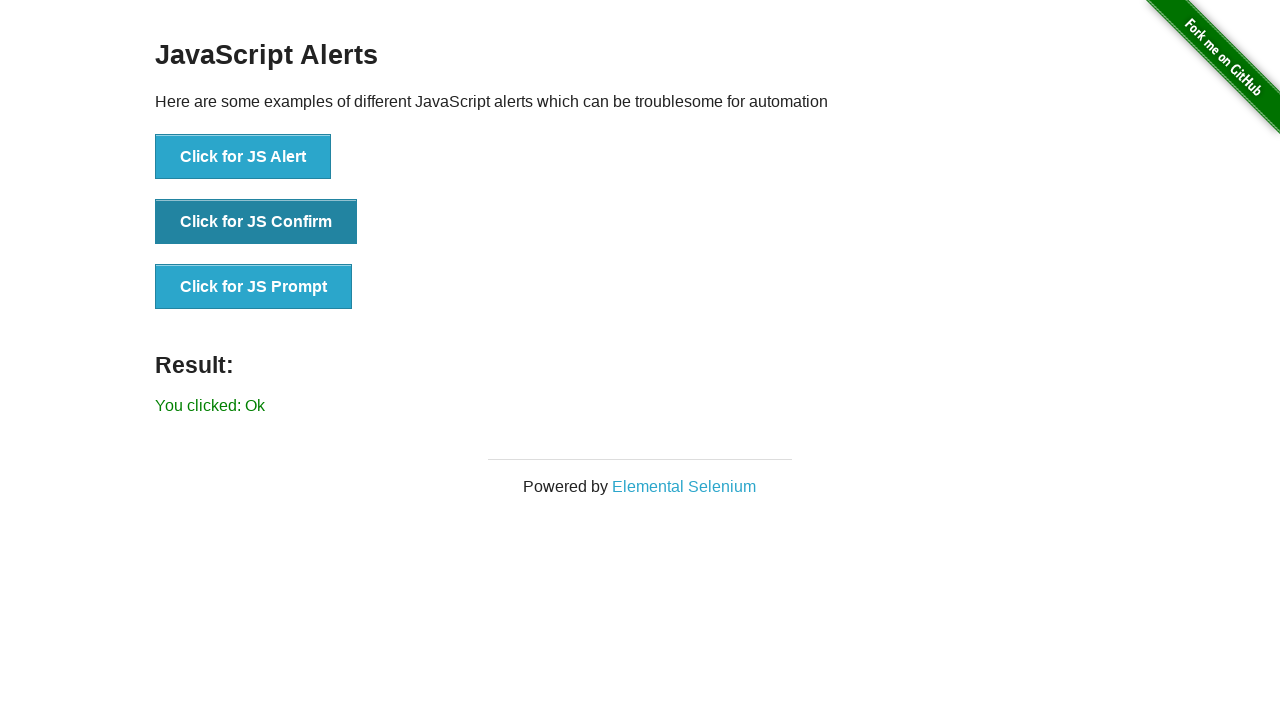

Verified result message contains 'You clicked: Ok'
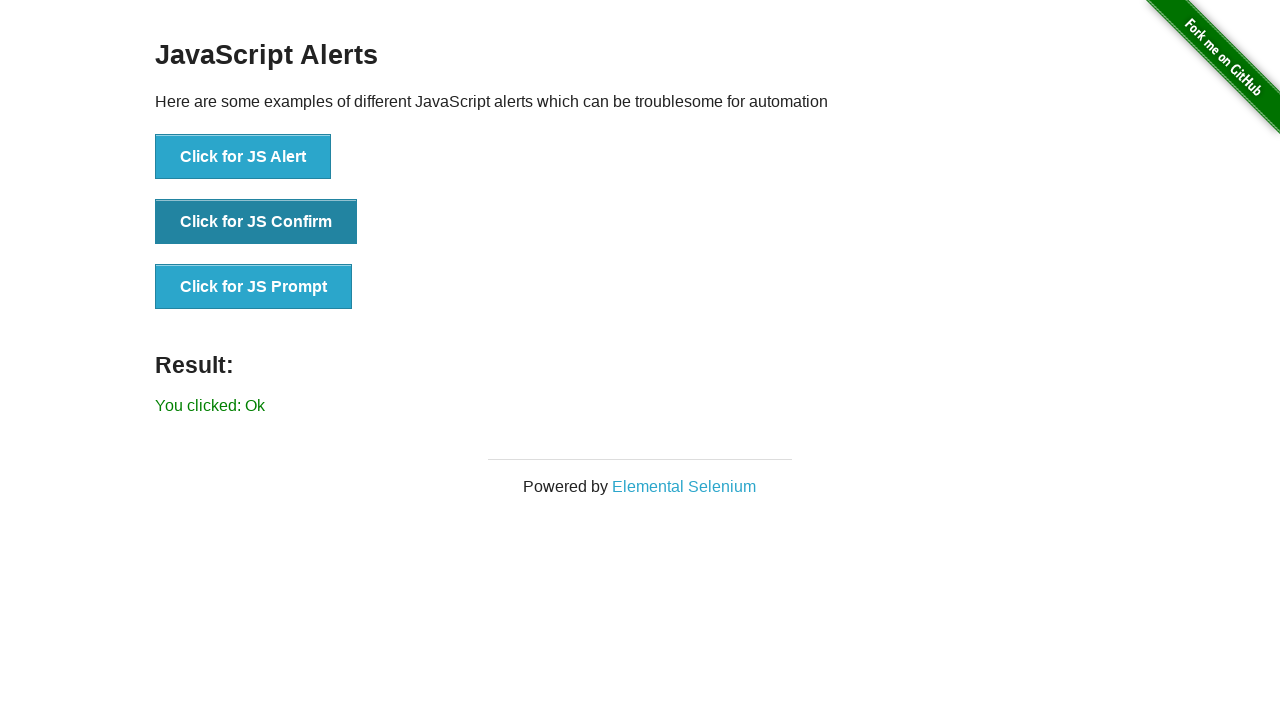

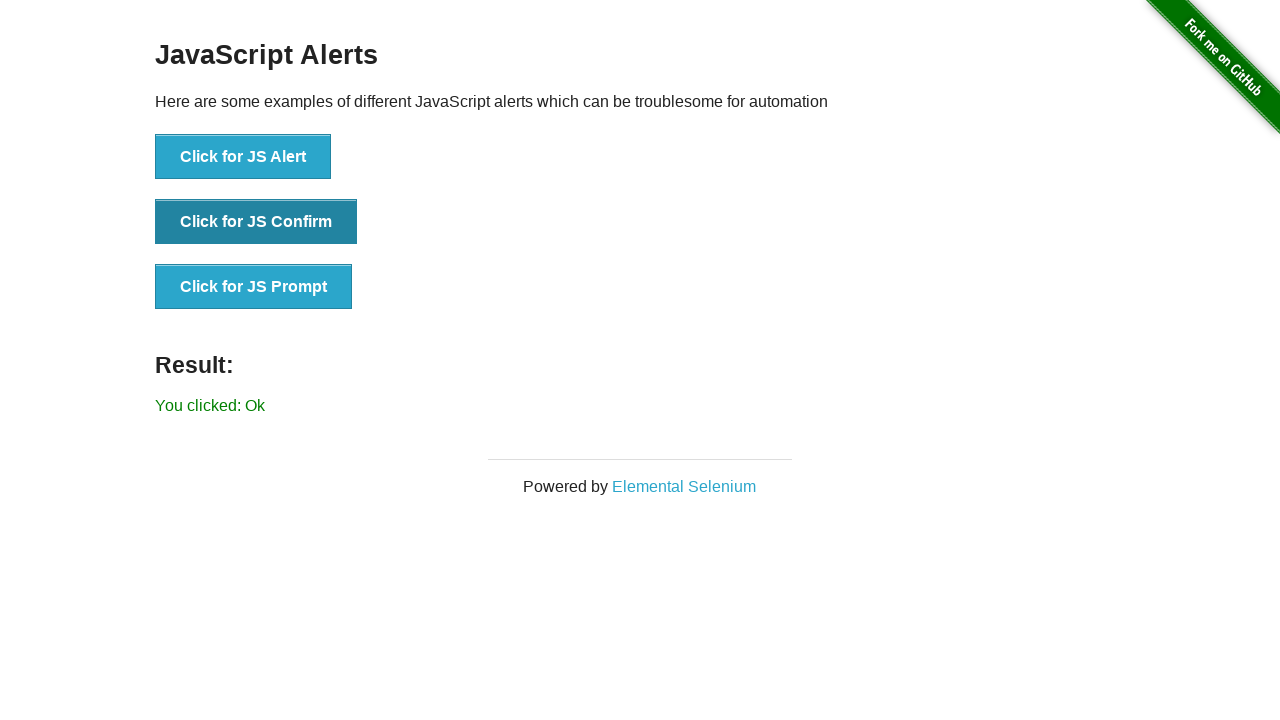